Navigates to a practice automation page, scrolls to a table, and extracts information about the table's structure and content including row count, column count, and specific row data

Starting URL: https://www.rahulshettyacademy.com/AutomationPractice/

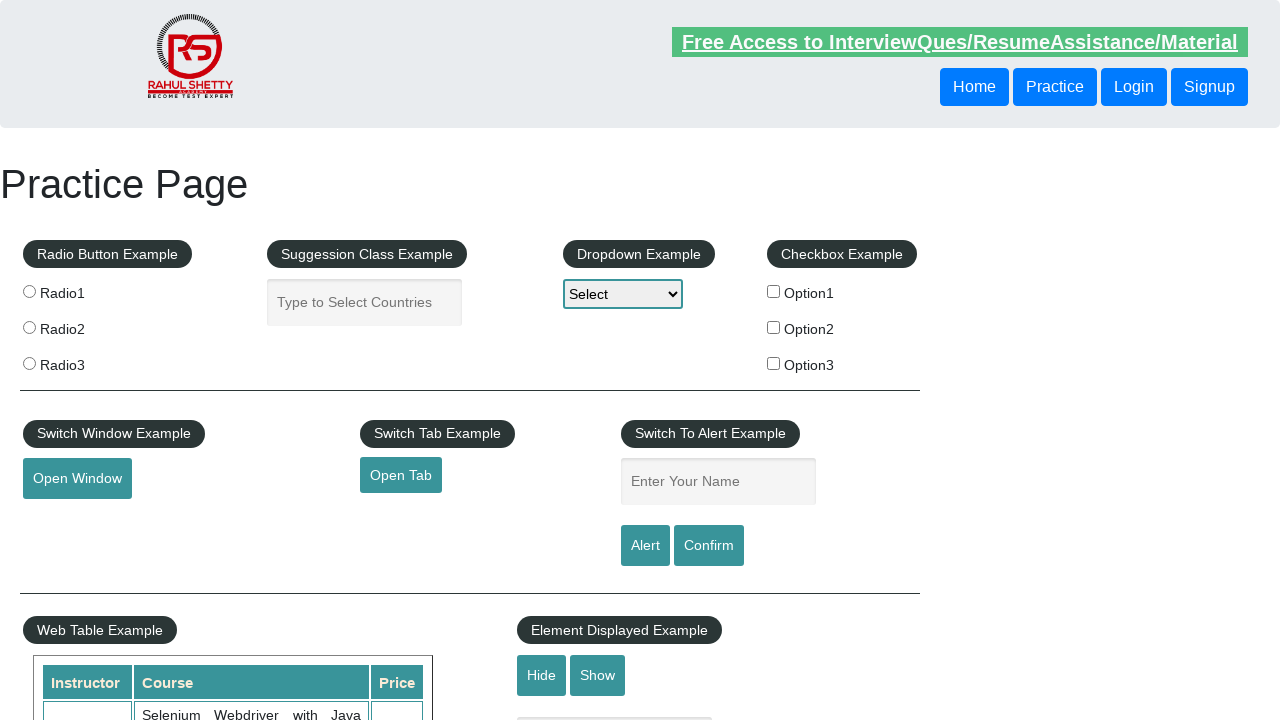

Scrolled down 600 pixels to locate table section
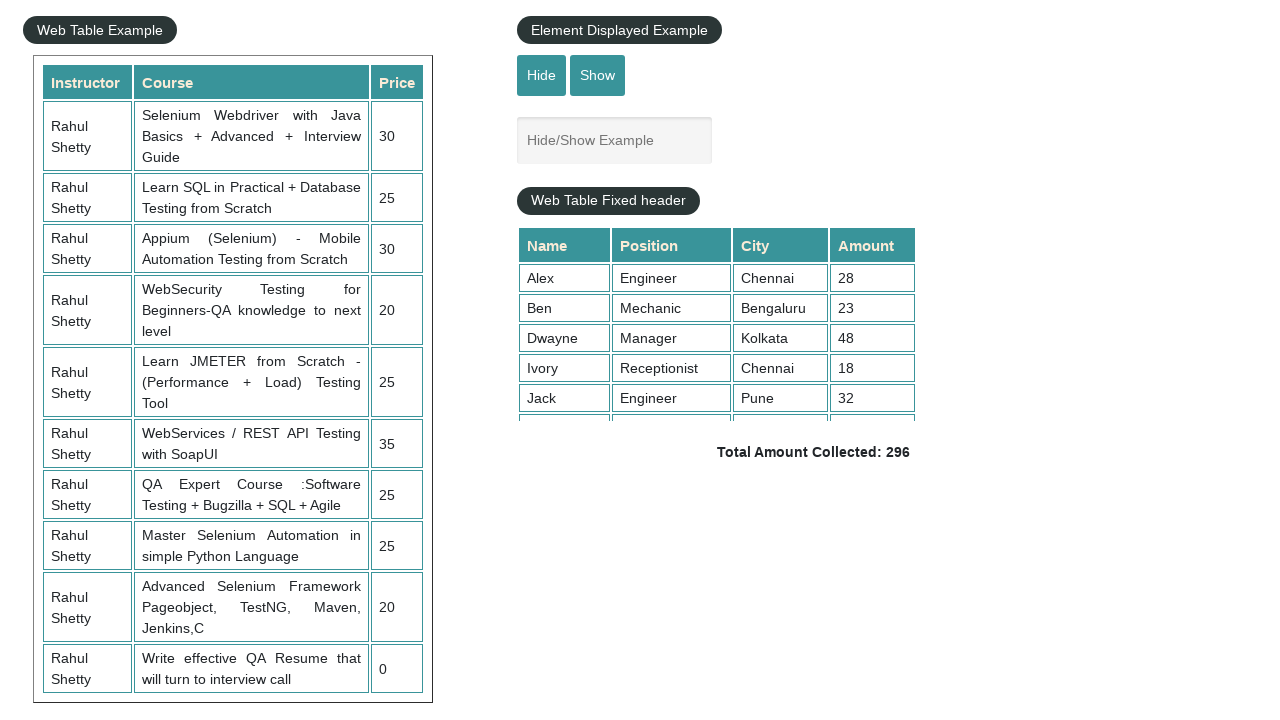

Table with name 'courses' is now visible
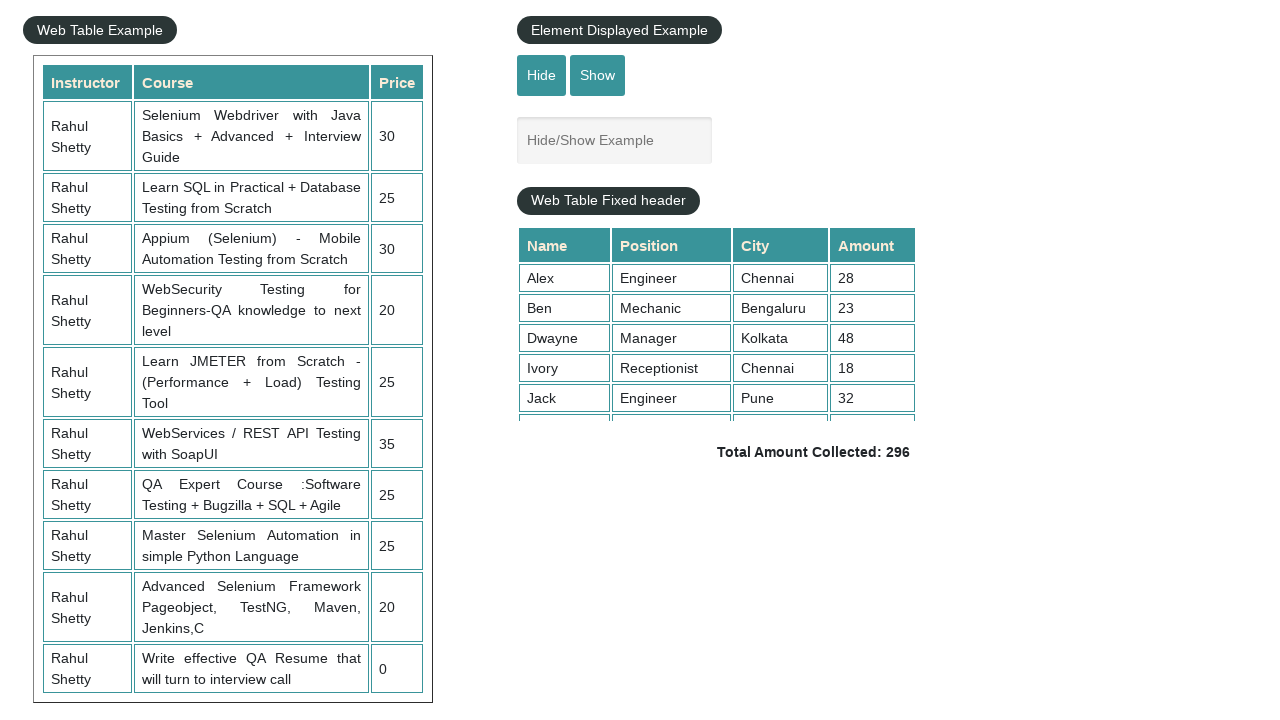

Located all rows in the courses table
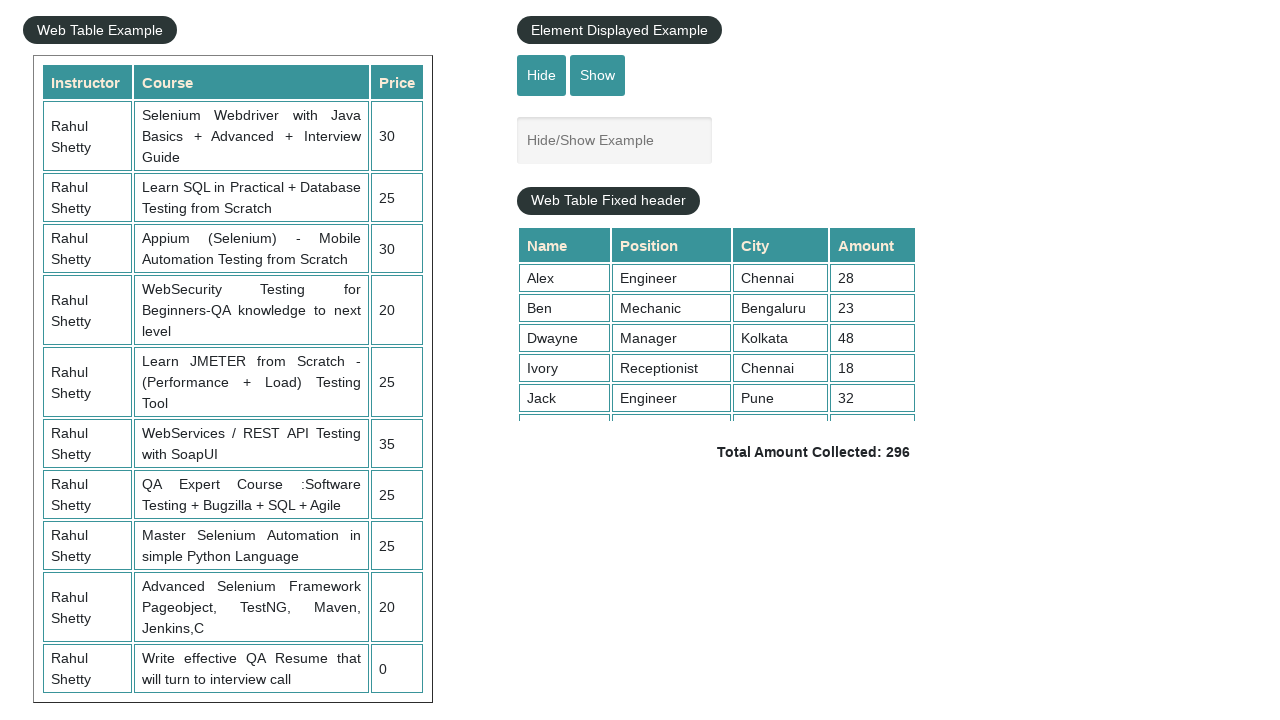

Located all column headers in the courses table
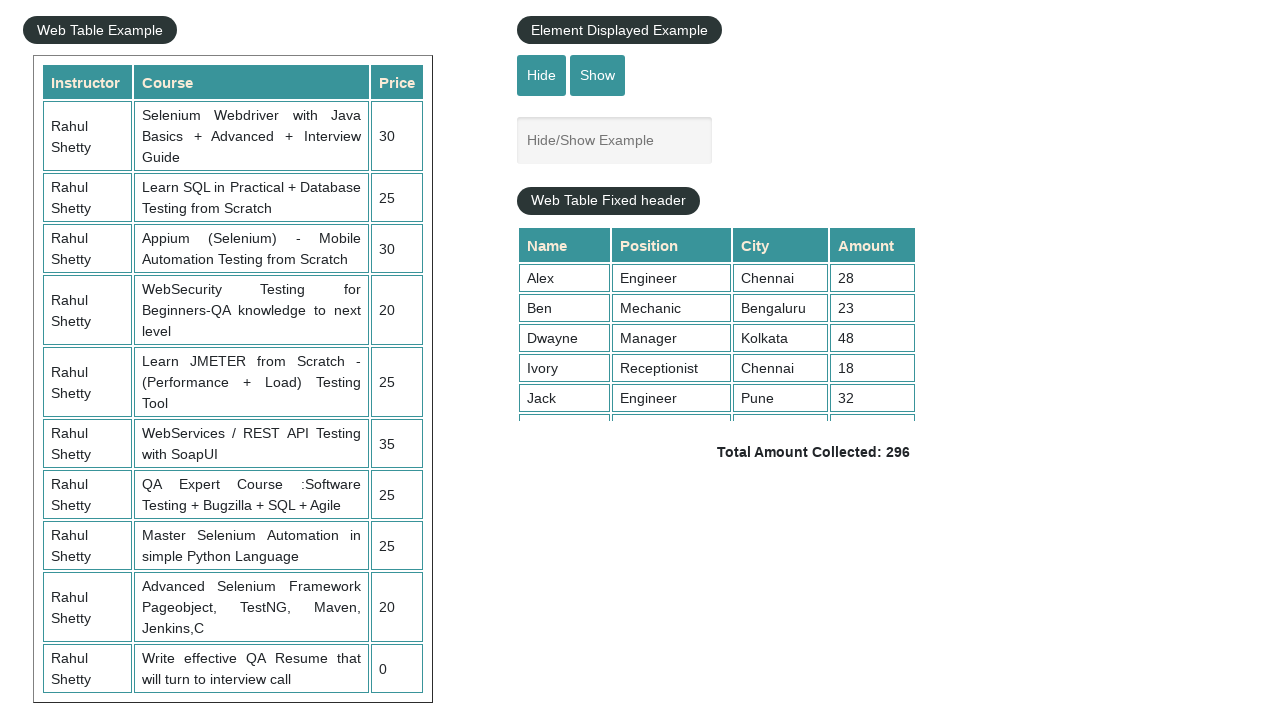

Retrieved row count: 11
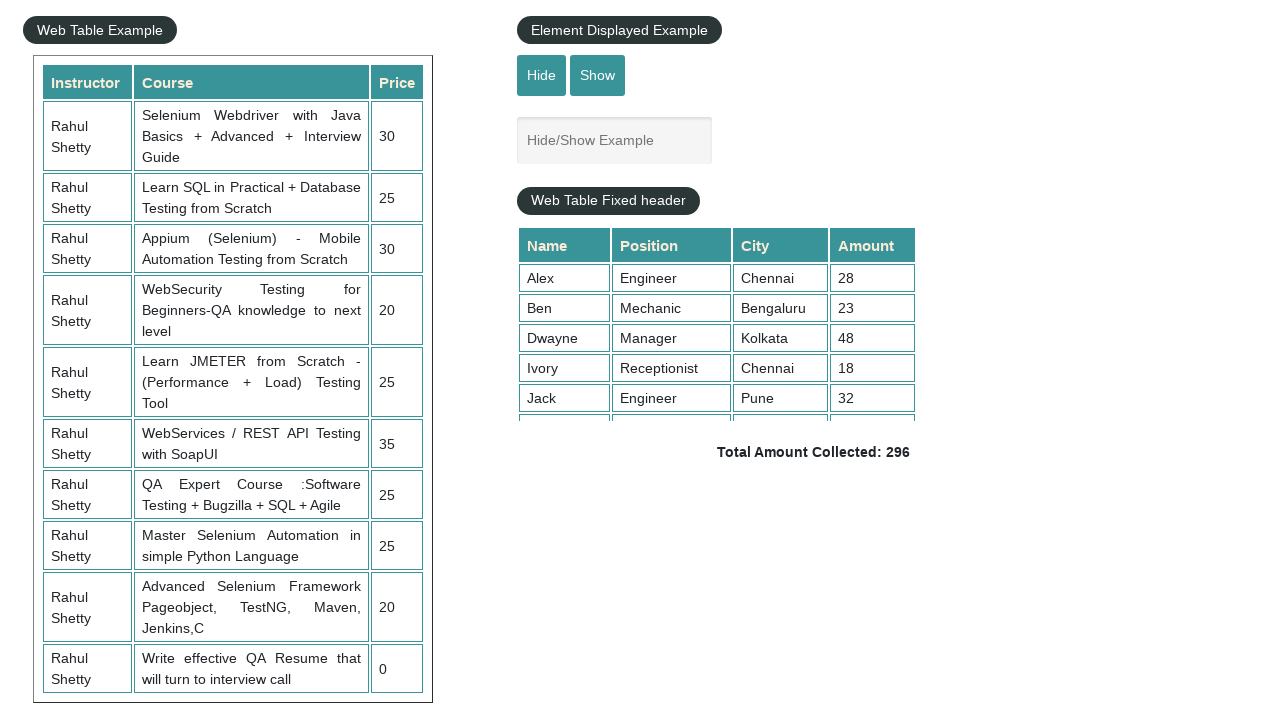

Retrieved column count: 3
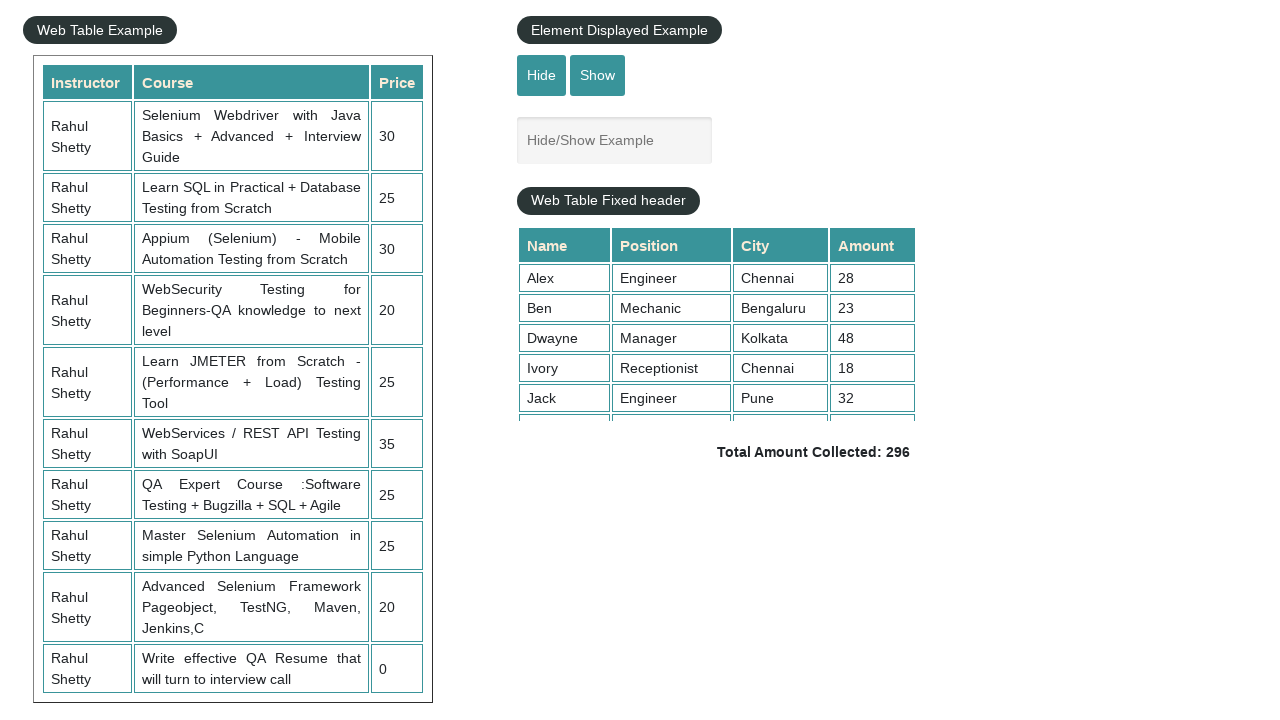

Extracted text from third row of courses table: 
                            Rahul Shetty
                            Learn SQL in Practical + Database Testing from Scratch
                            25
                        
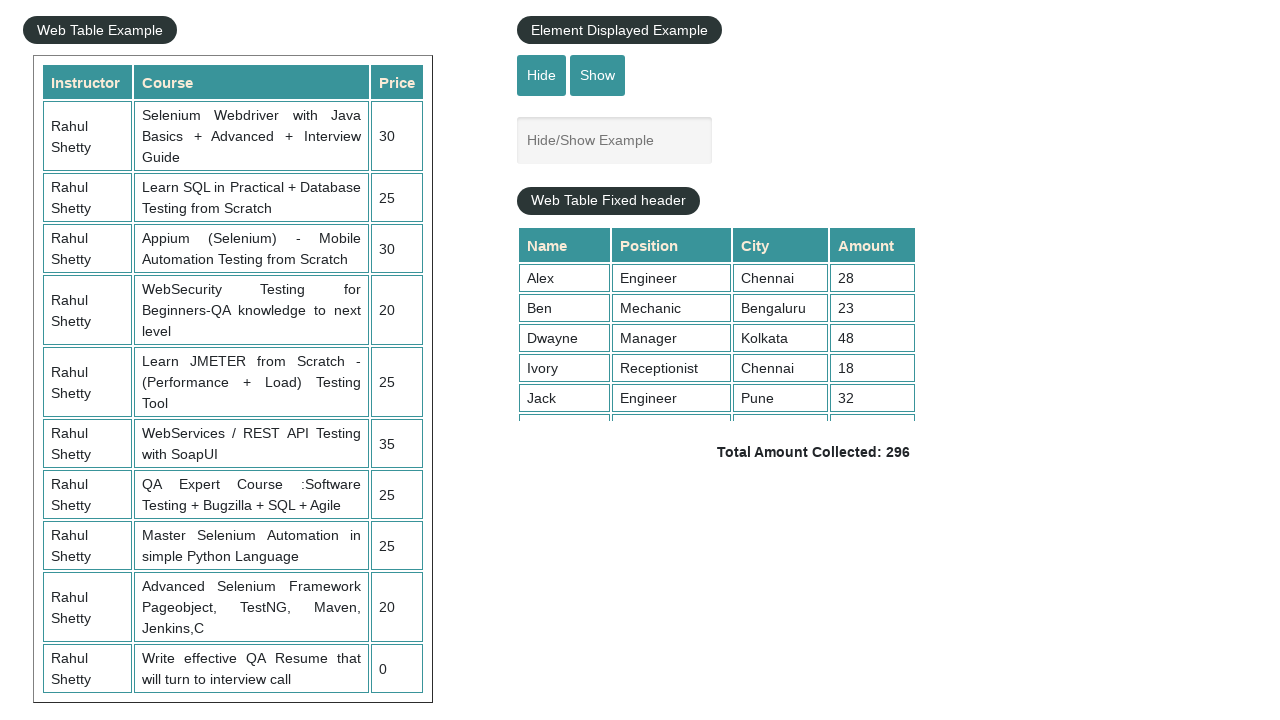

Located product table by ID
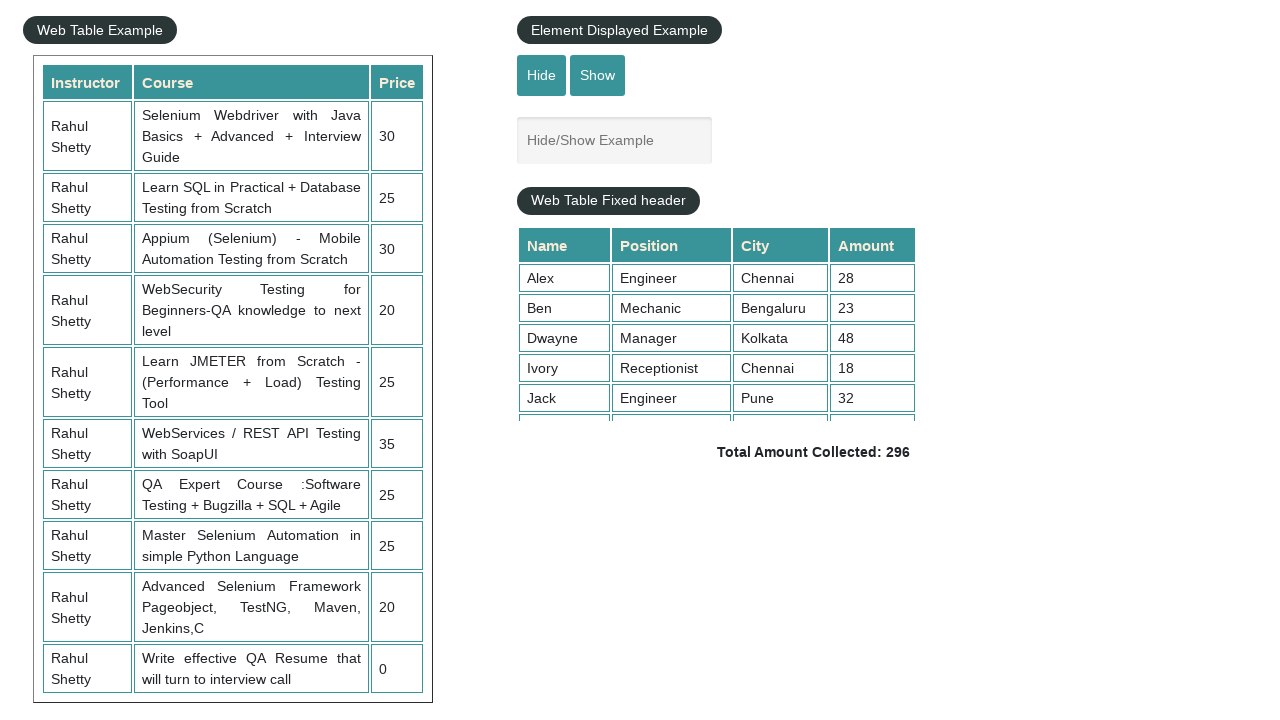

Located all cells in the second row of product table
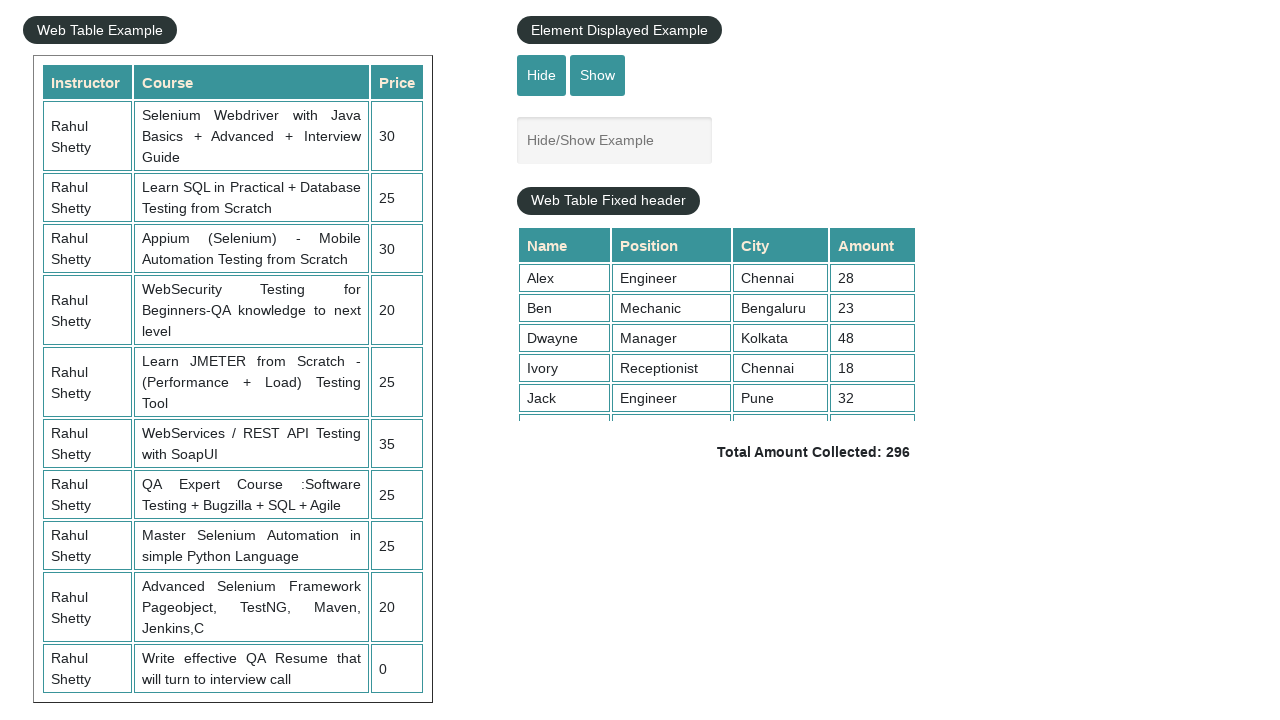

Extracted text from first cell of second row: Rahul Shetty
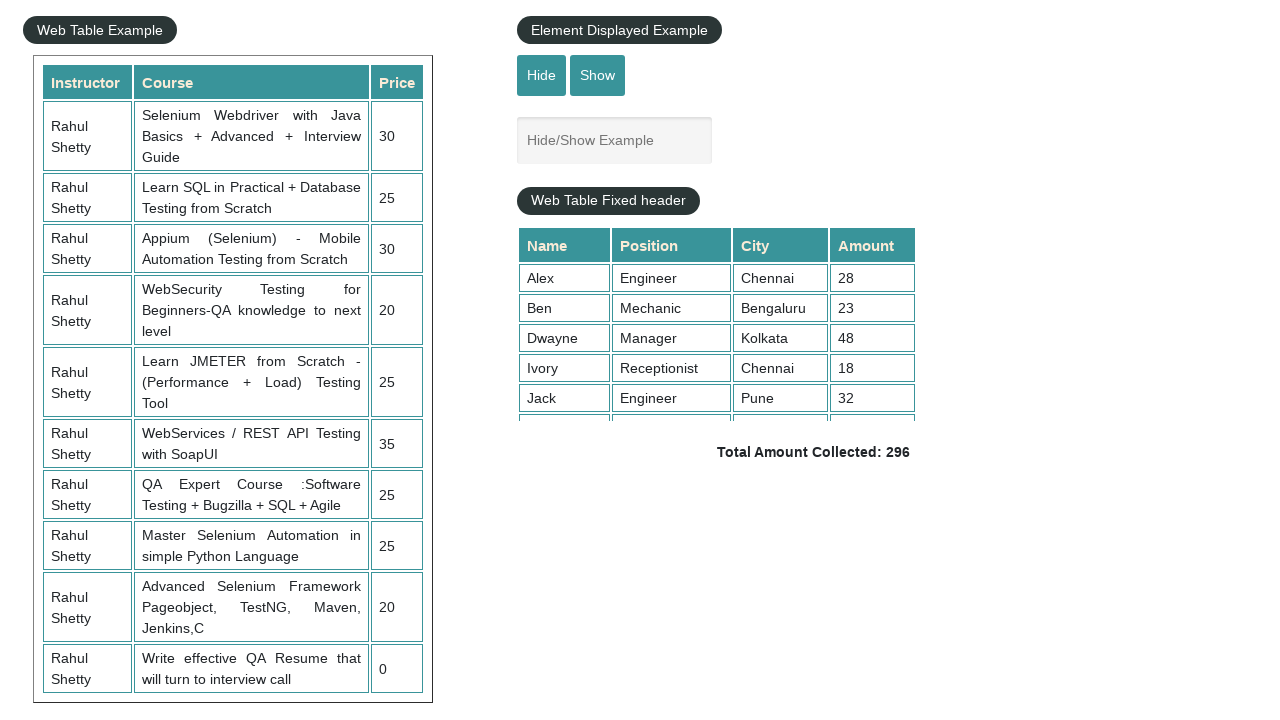

Extracted text from second cell of second row: Learn SQL in Practical + Database Testing from Scratch
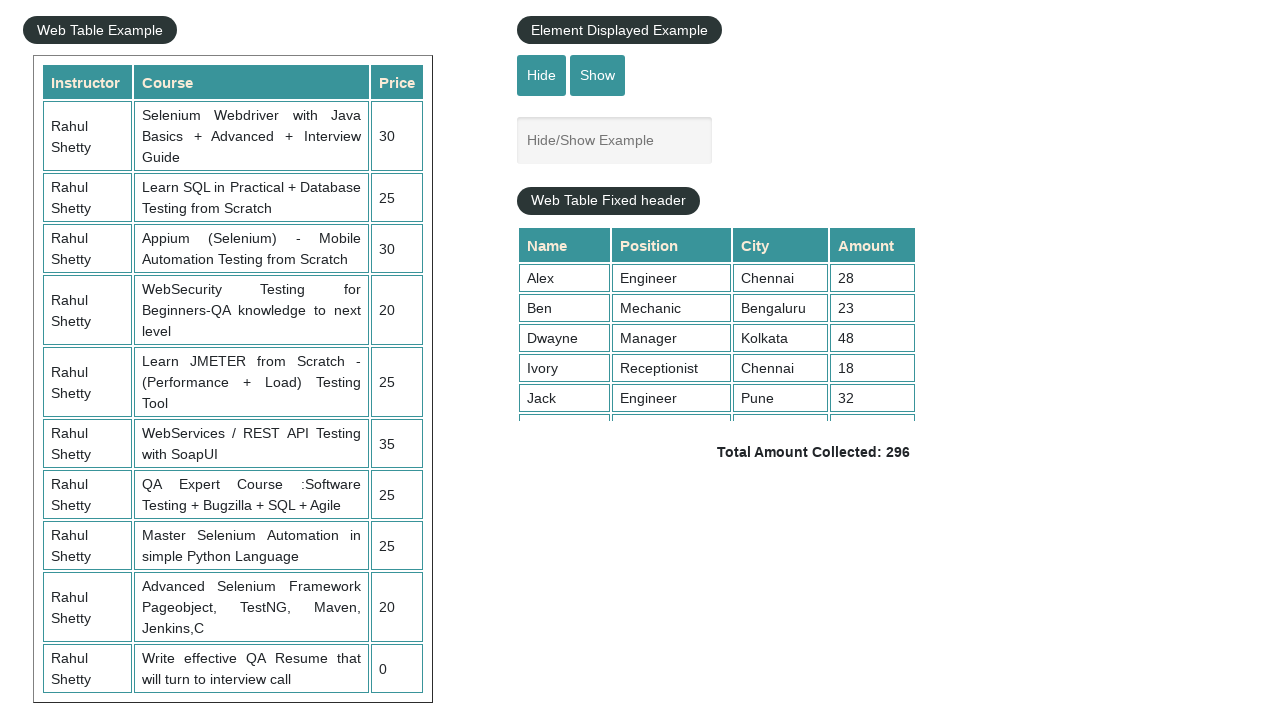

Extracted text from third cell of second row: 25
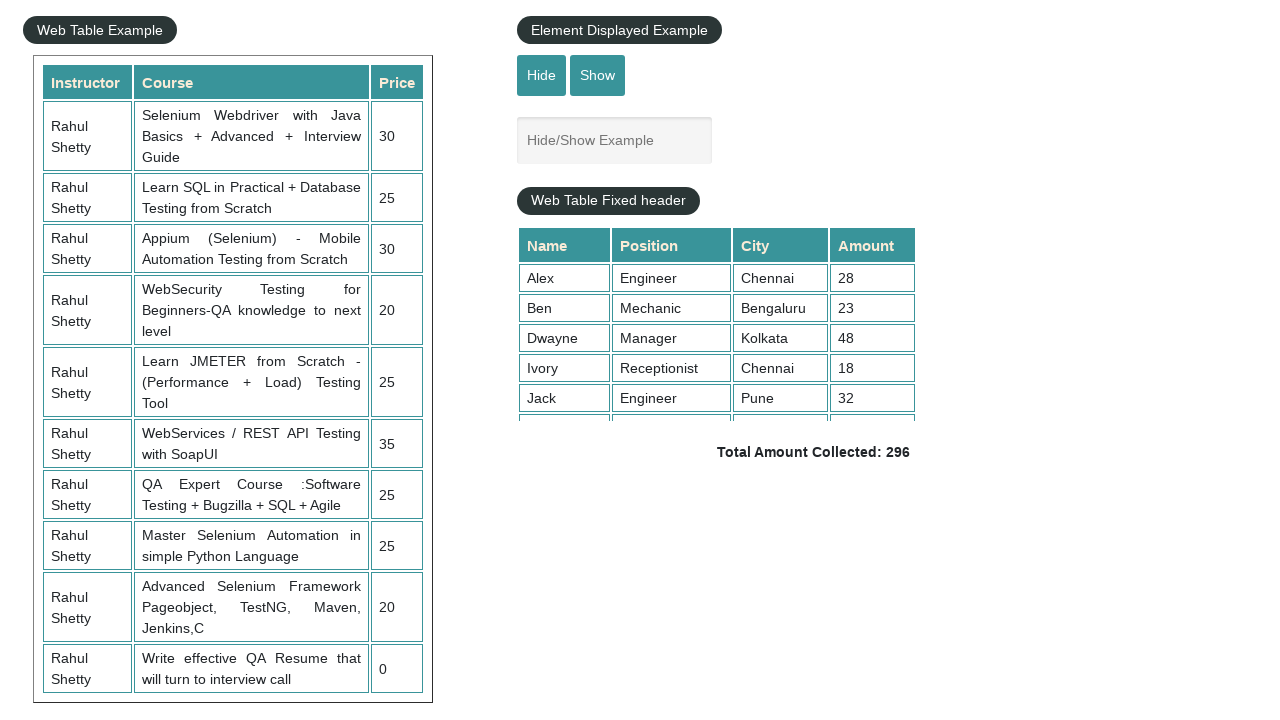

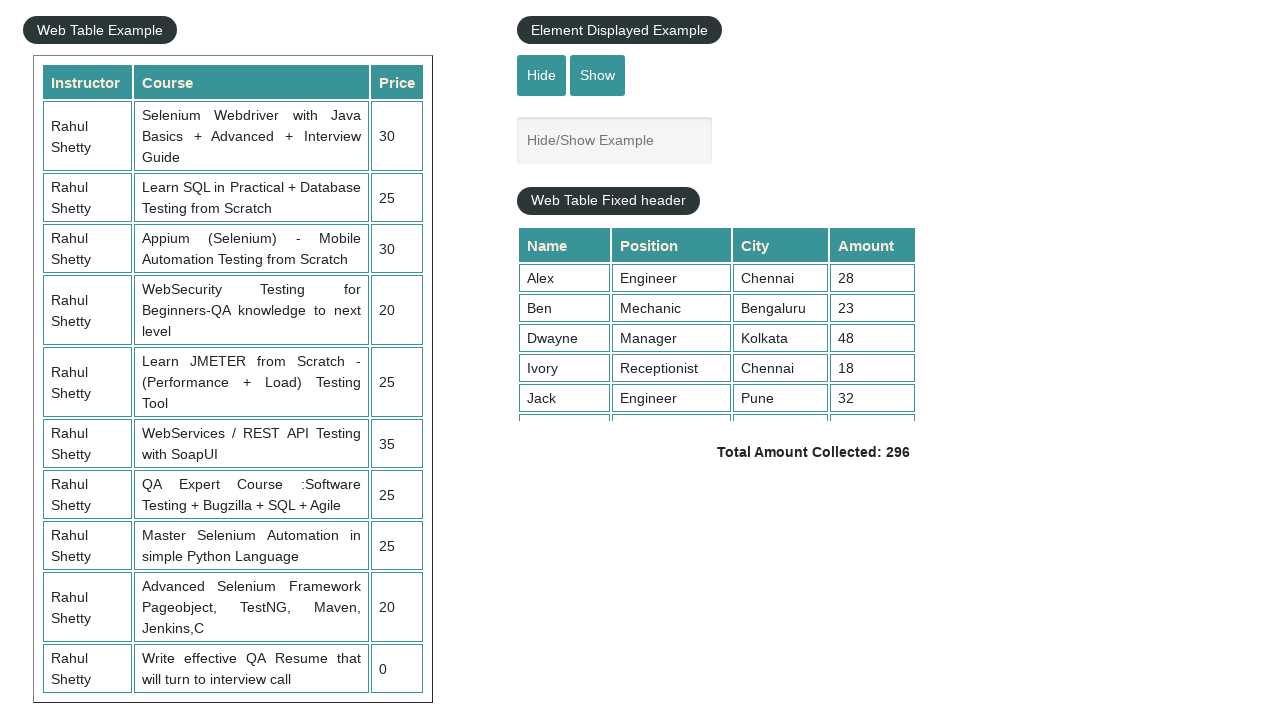